Tests interacting with an overlapped element by clicking on a name input field, filling it with text, and pressing Enter

Starting URL: http://www.uitestingplayground.com/overlapped

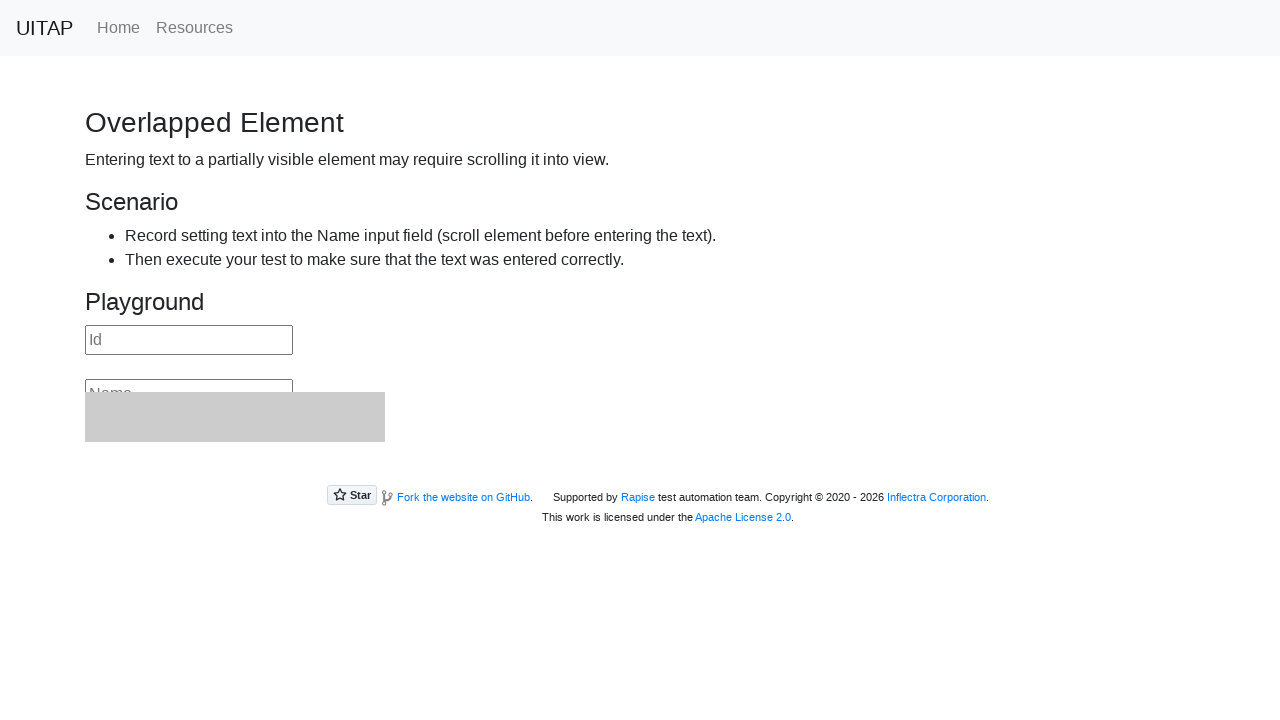

Clicked on the name input field at (189, 375) on internal:attr=[placeholder="Name"i]
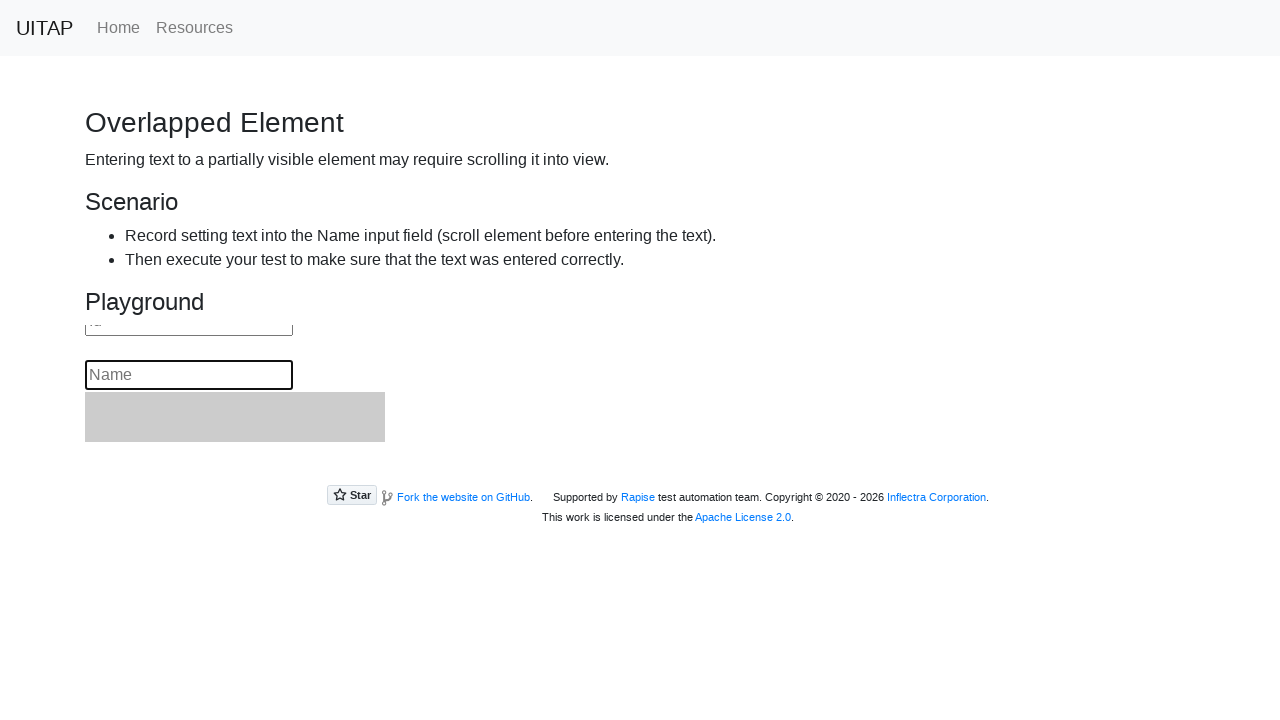

Filled name input field with 'Hello World' on internal:attr=[placeholder="Name"i]
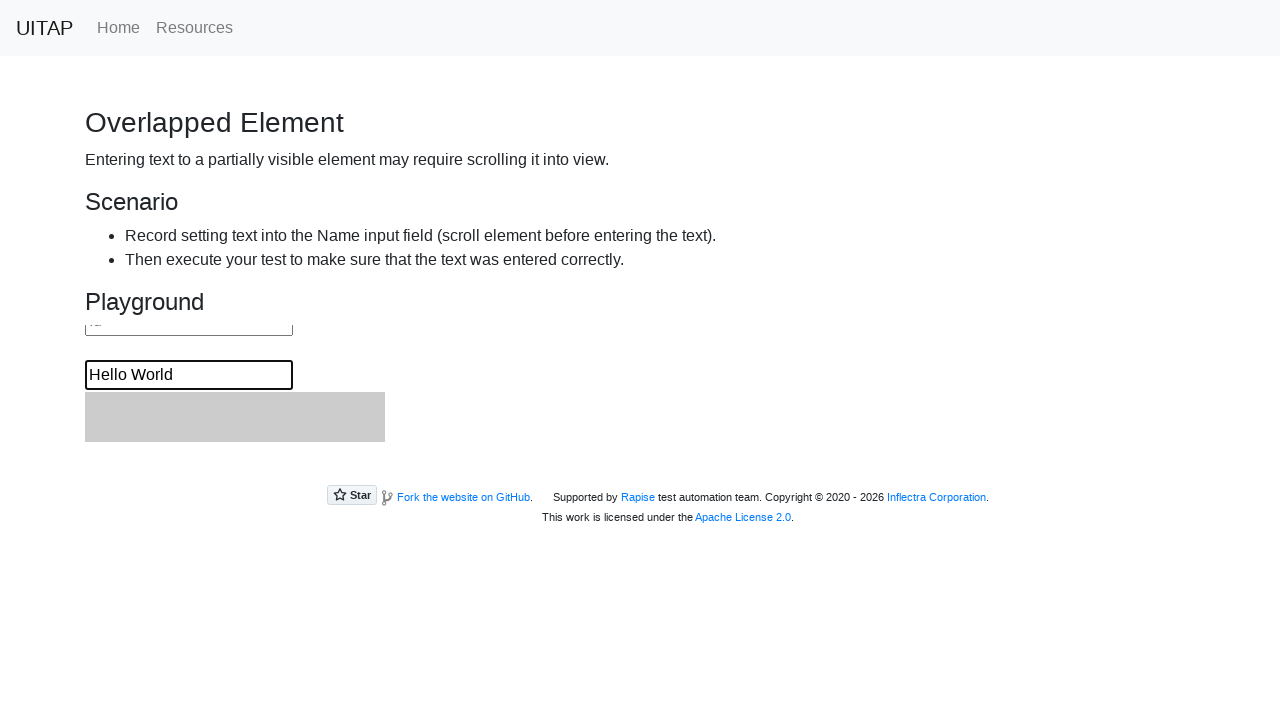

Pressed Enter to submit the form on internal:attr=[placeholder="Name"i]
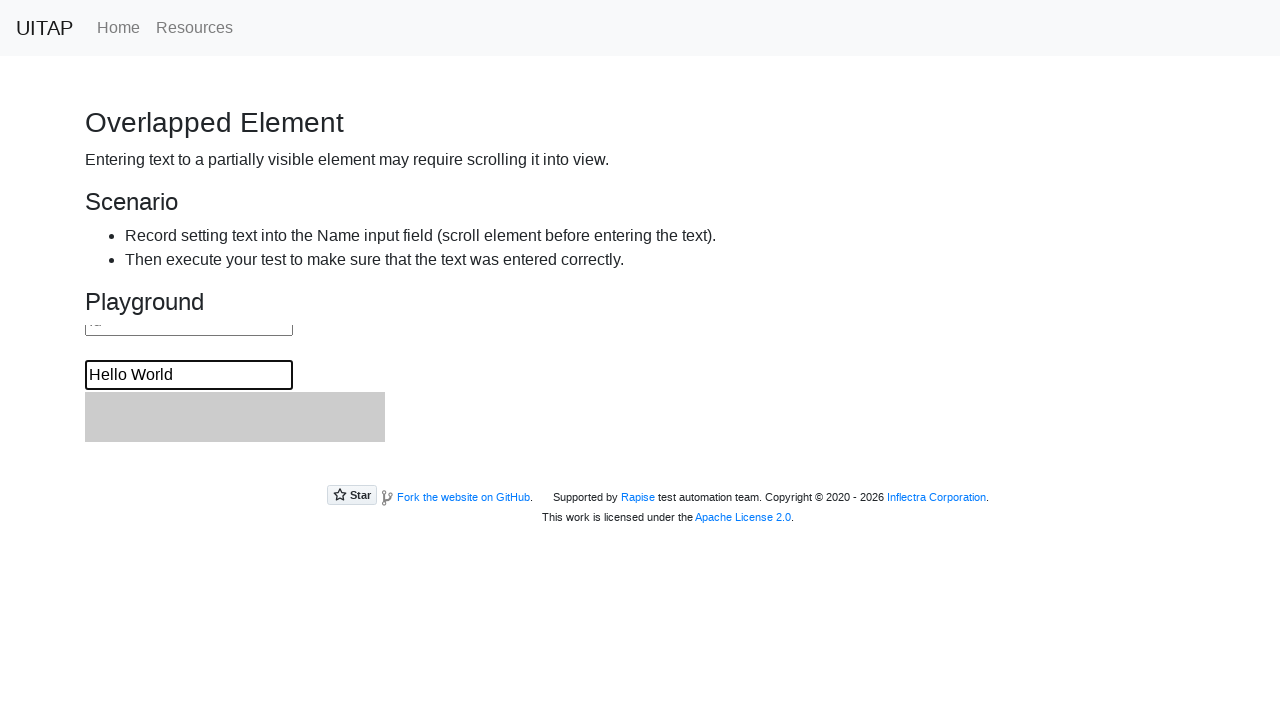

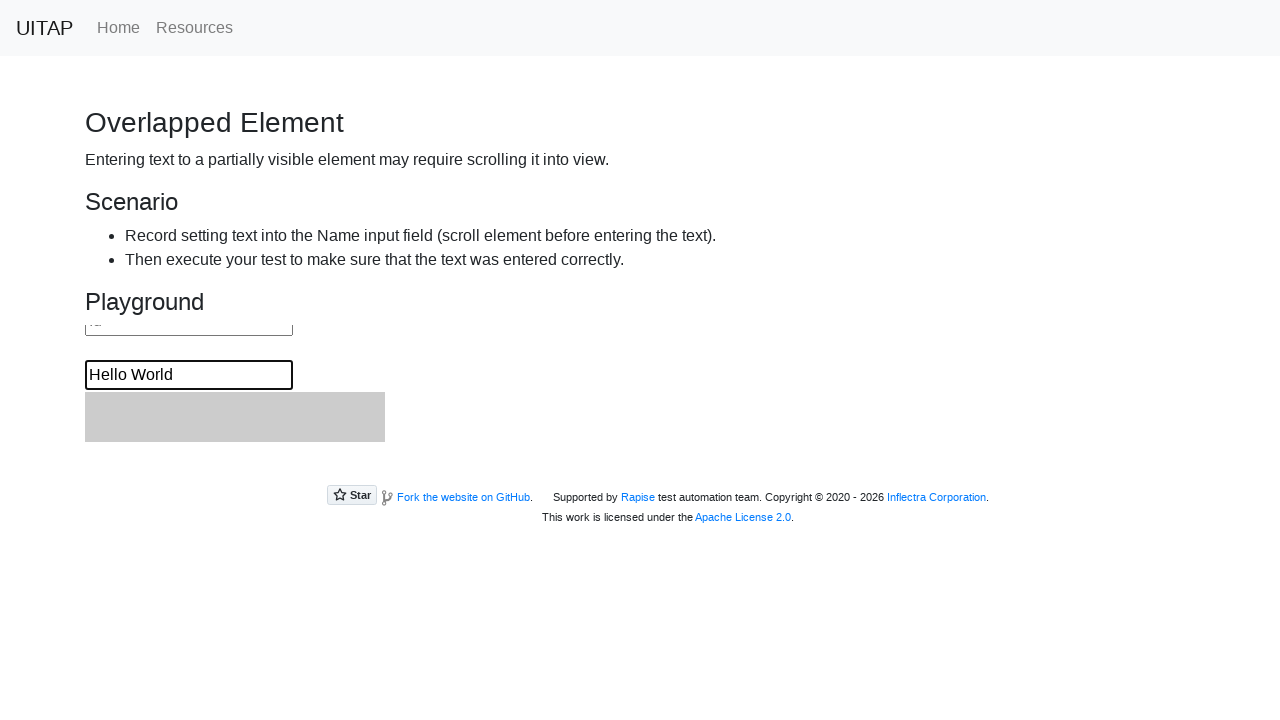